Tests dropdown menu by clicking to open it and selecting the autocomplete option

Starting URL: https://formy-project.herokuapp.com/dropdown

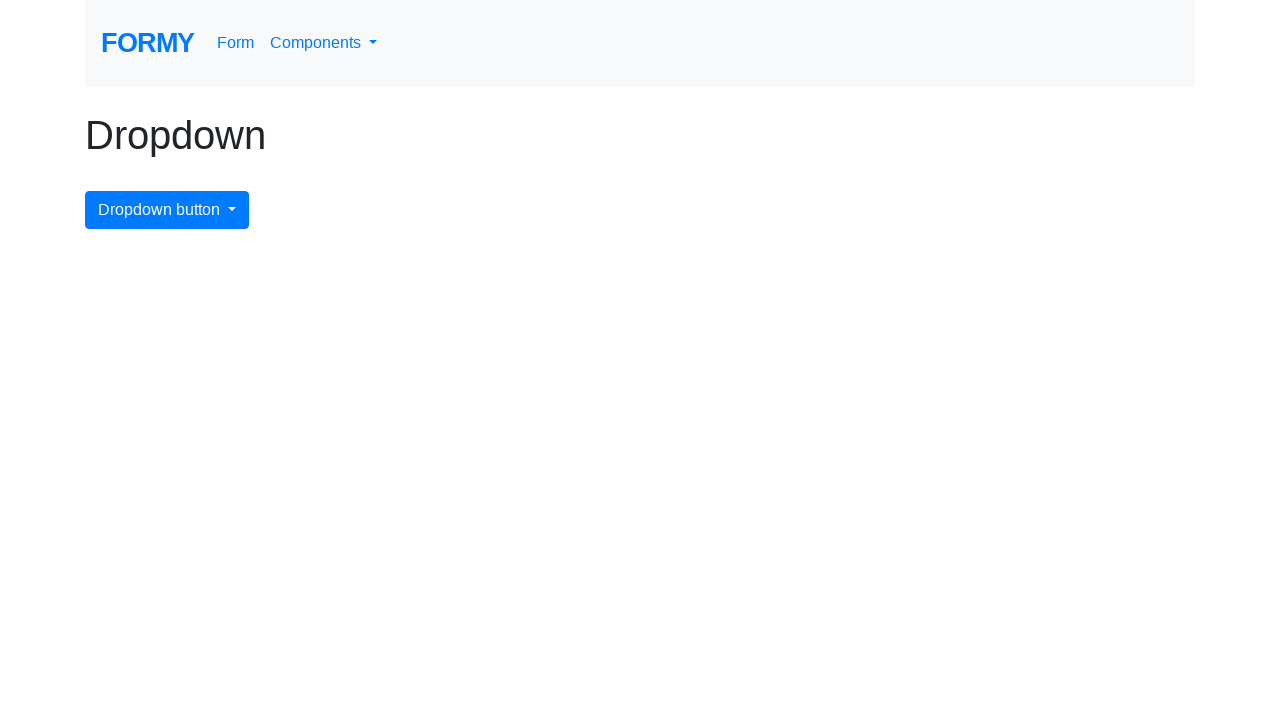

Clicked dropdown menu button to open it at (167, 210) on #dropdownMenuButton
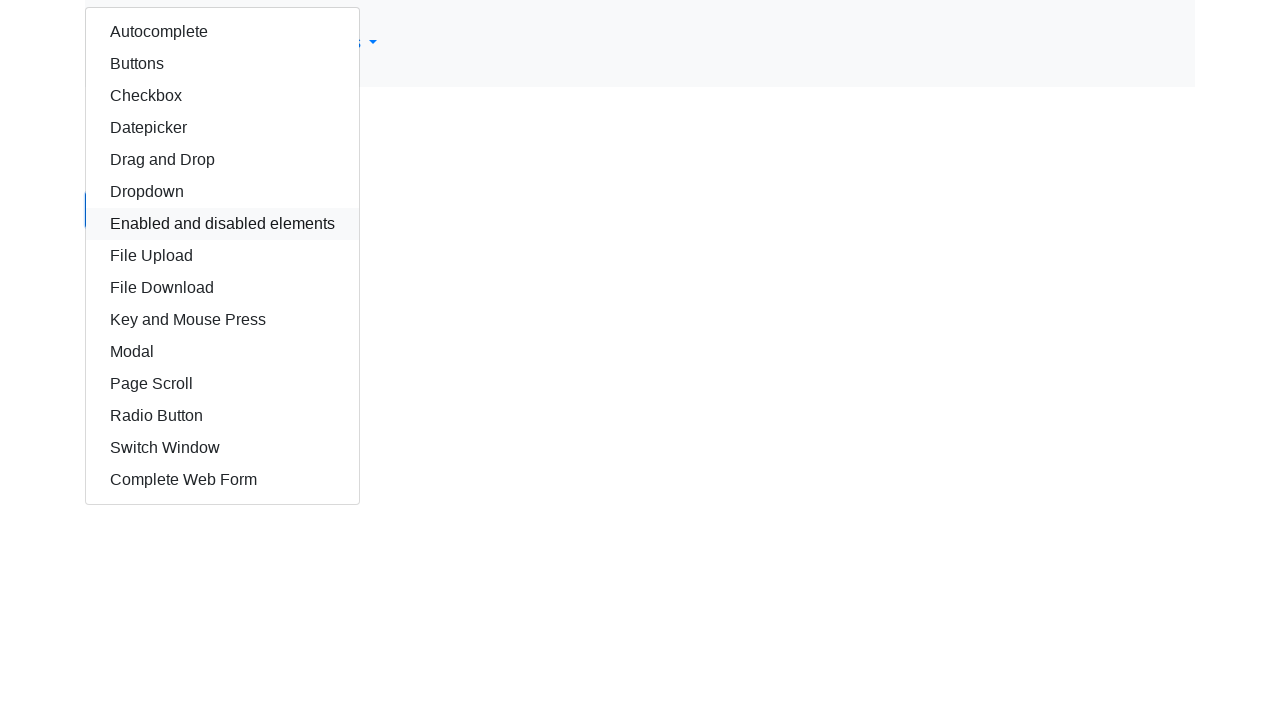

Selected autocomplete option from dropdown menu at (222, 32) on #autocomplete
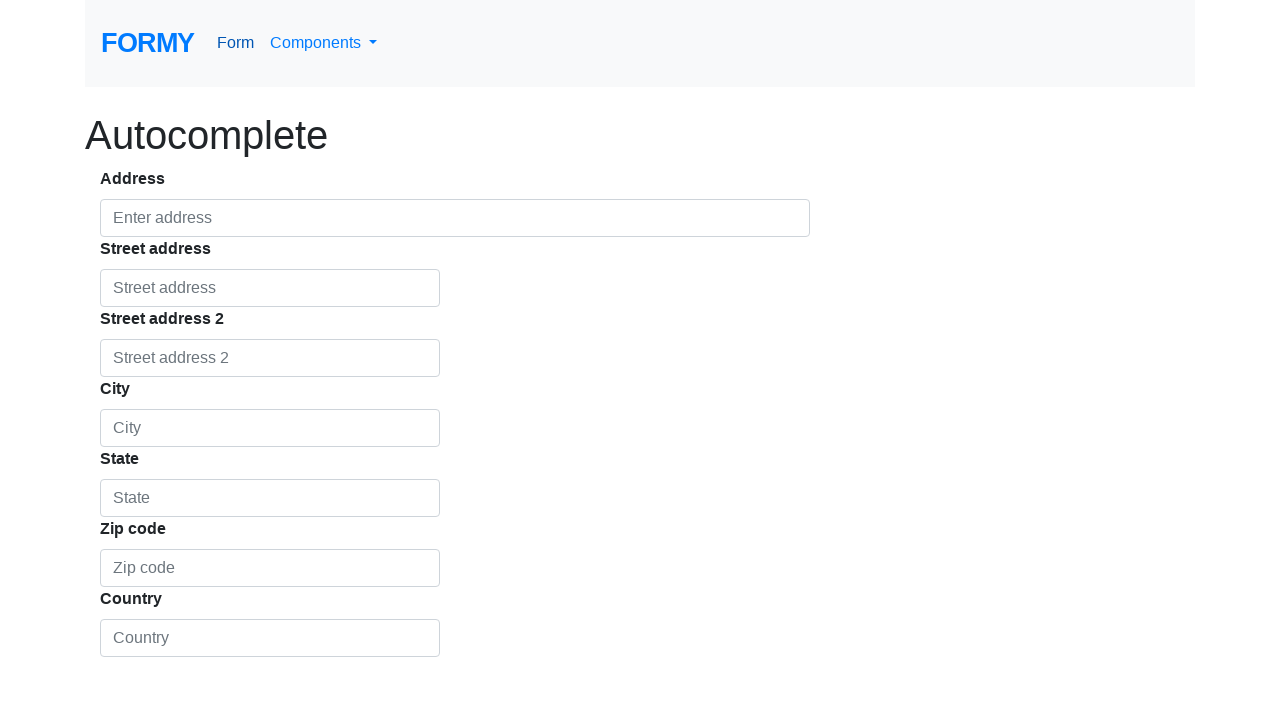

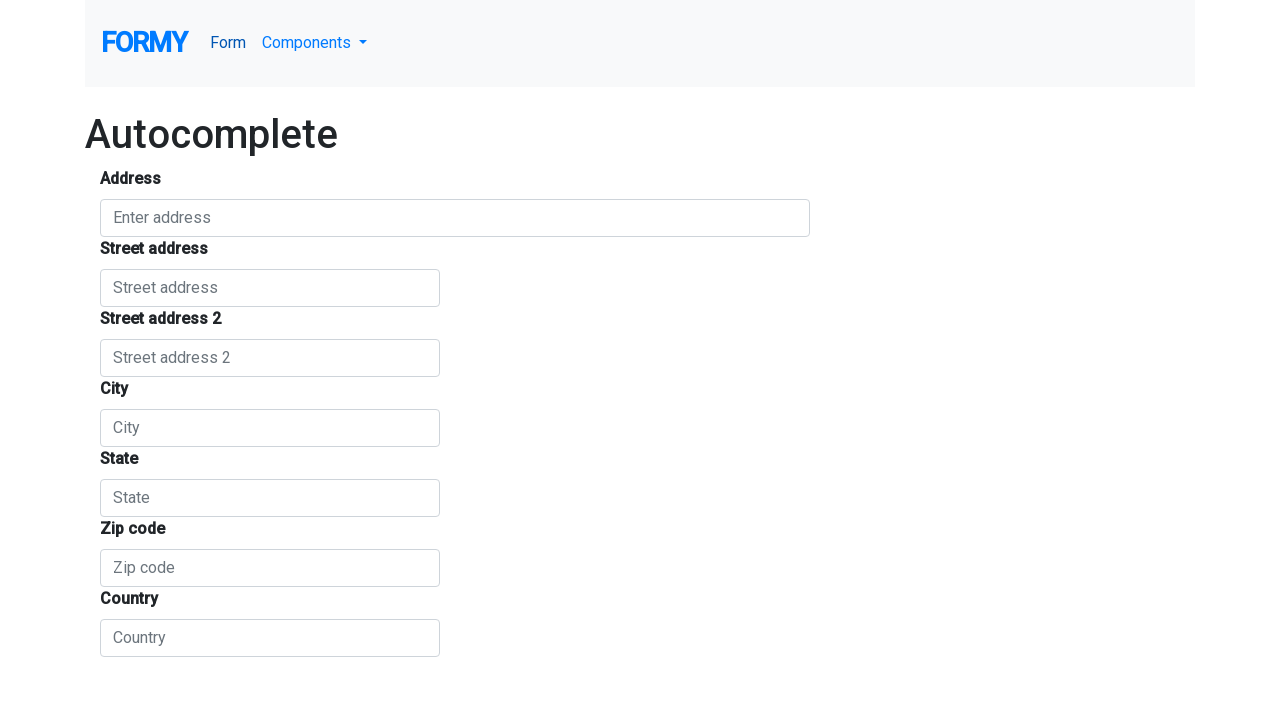